Tests handling a JavaScript confirmation alert by clicking a button to trigger it, waiting for the alert, and accepting it with OK

Starting URL: https://the-internet.herokuapp.com/javascript_alerts

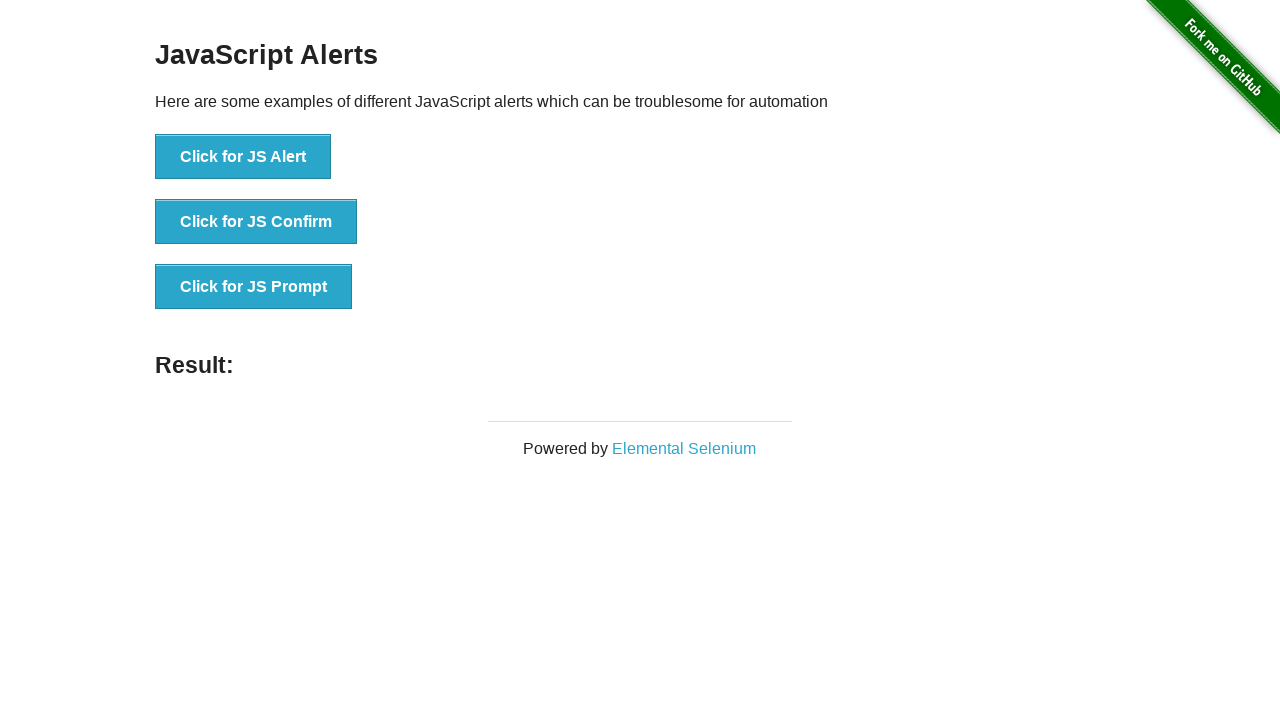

Set up dialog handler to accept confirmation alerts
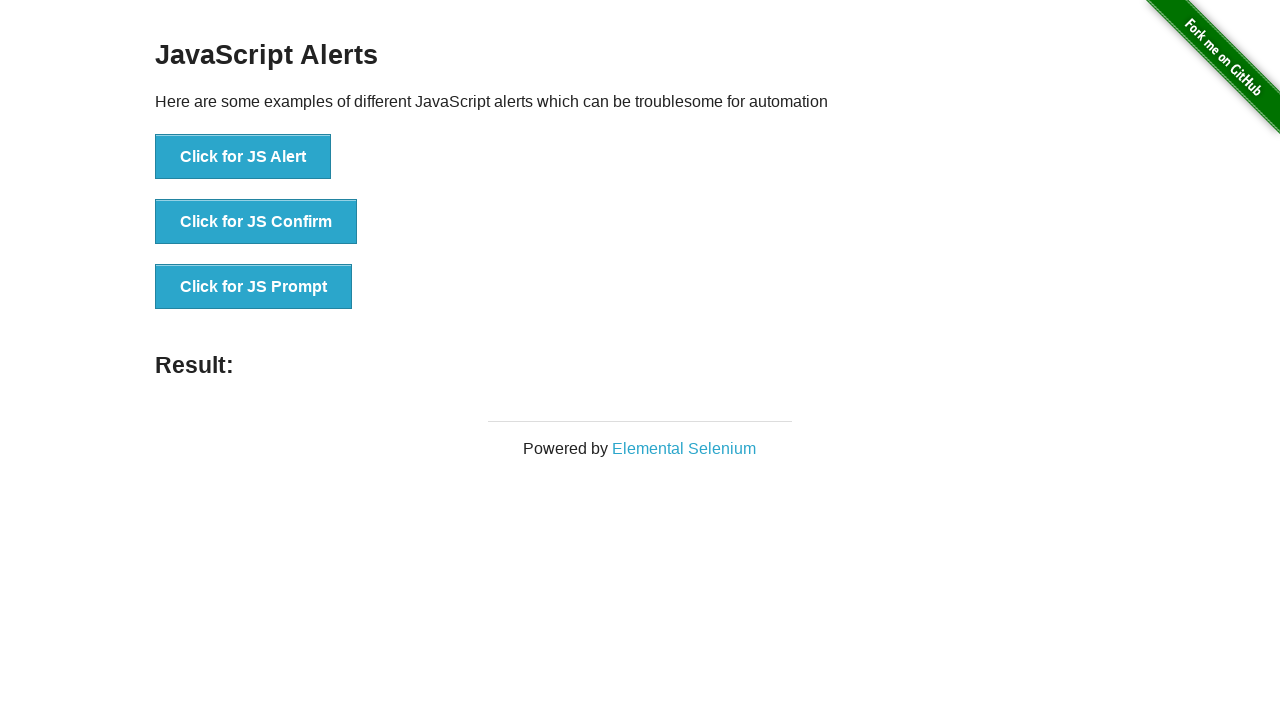

Clicked the 'Click for JS Confirm' button to trigger confirmation alert at (256, 222) on xpath=//button[text()='Click for JS Confirm']
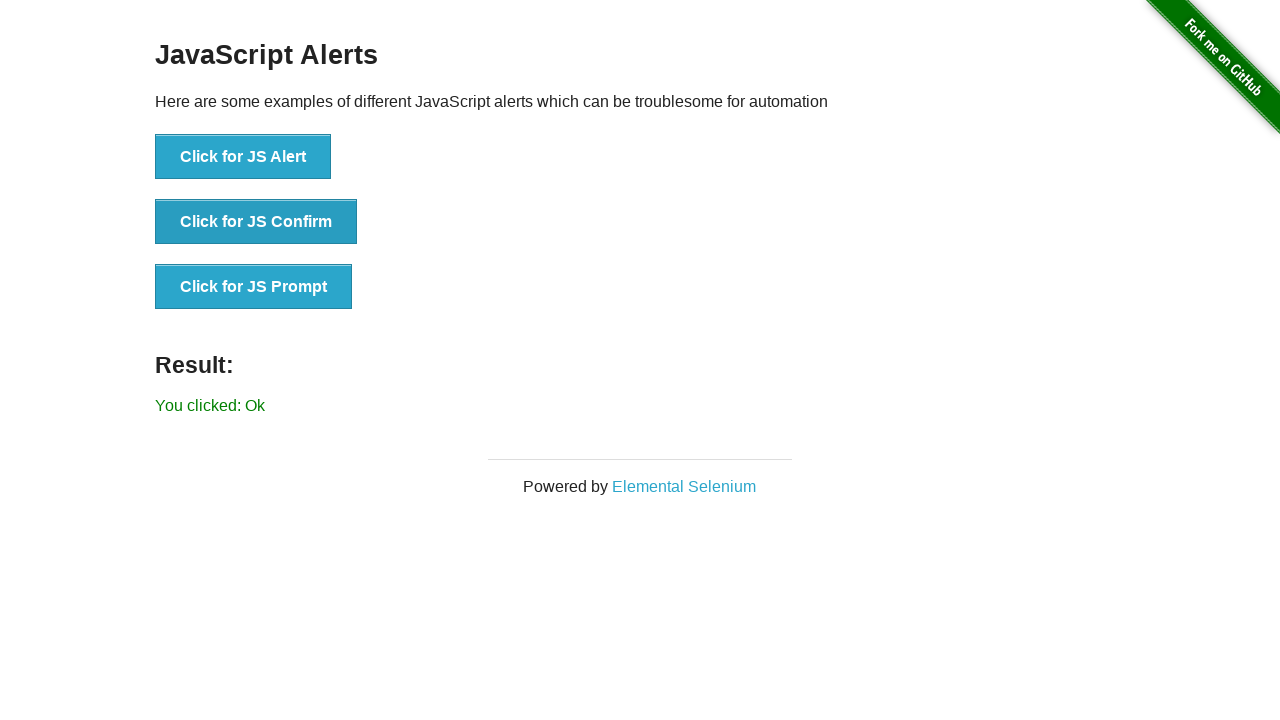

Confirmation alert was accepted and result element loaded
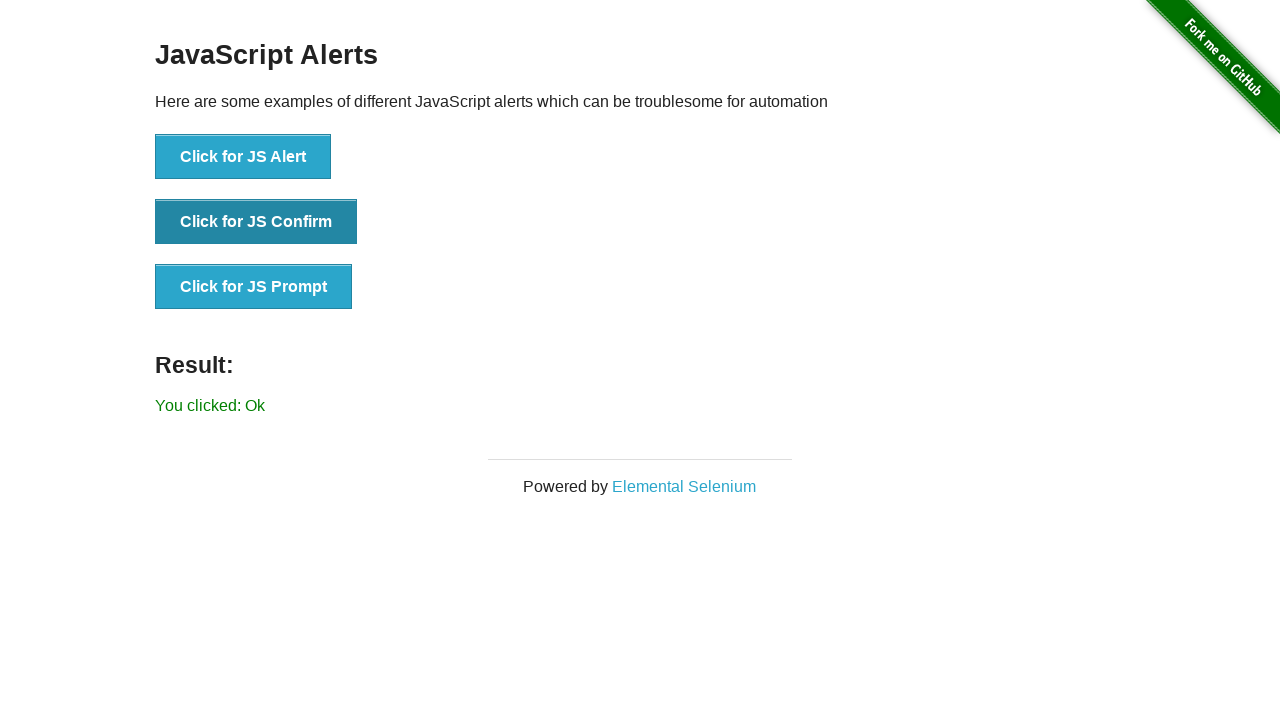

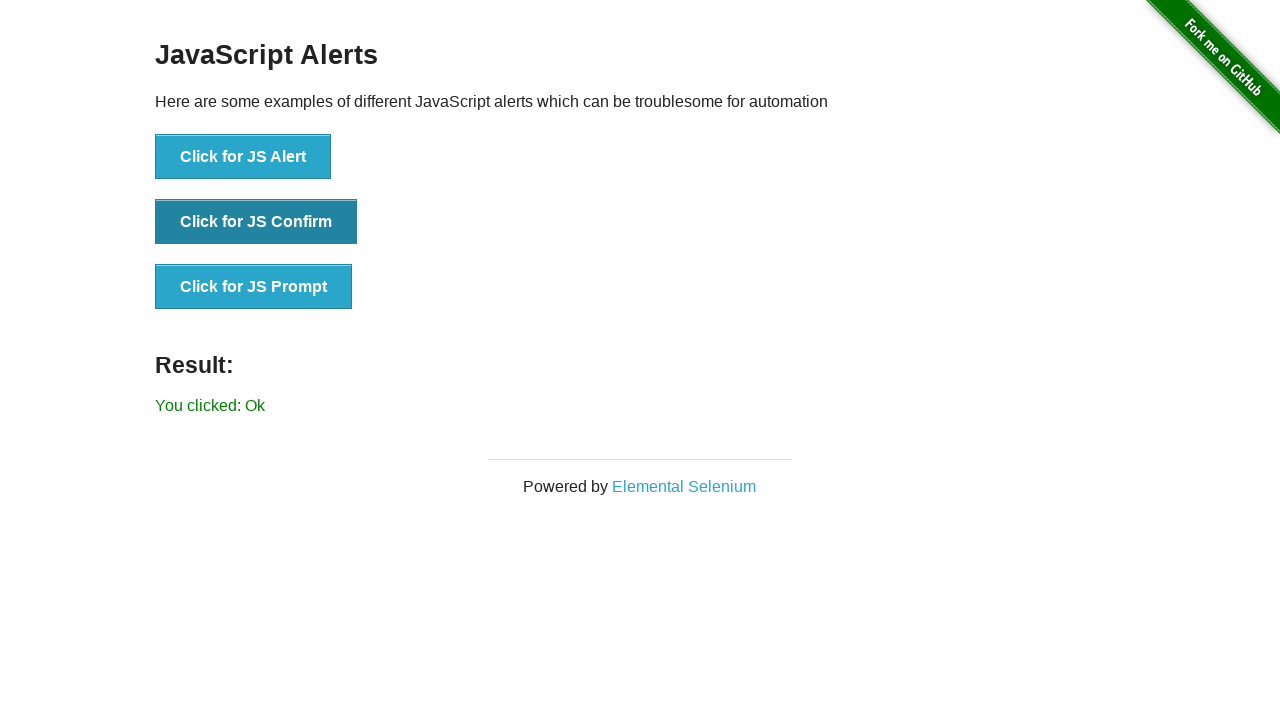